Selects up to 2 checkbox elements from the hobbies section of the form

Starting URL: https://demoqa.com/automation-practice-form

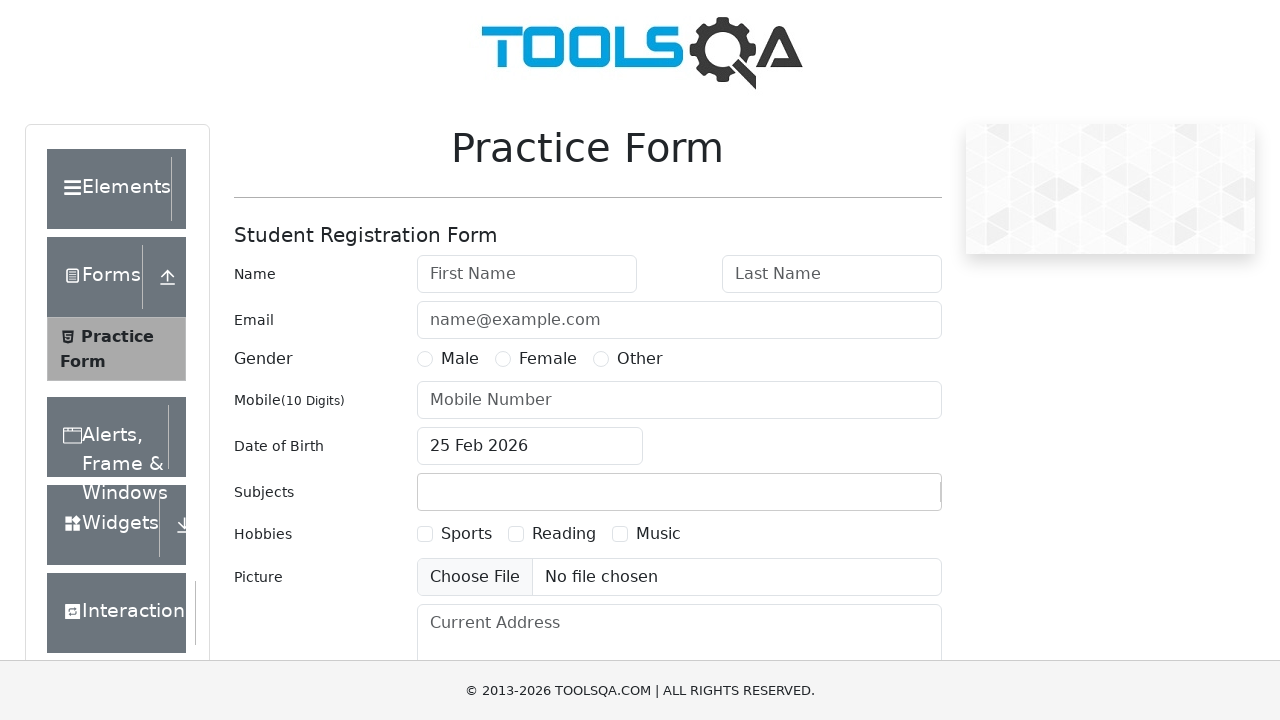

Navigated to automation practice form
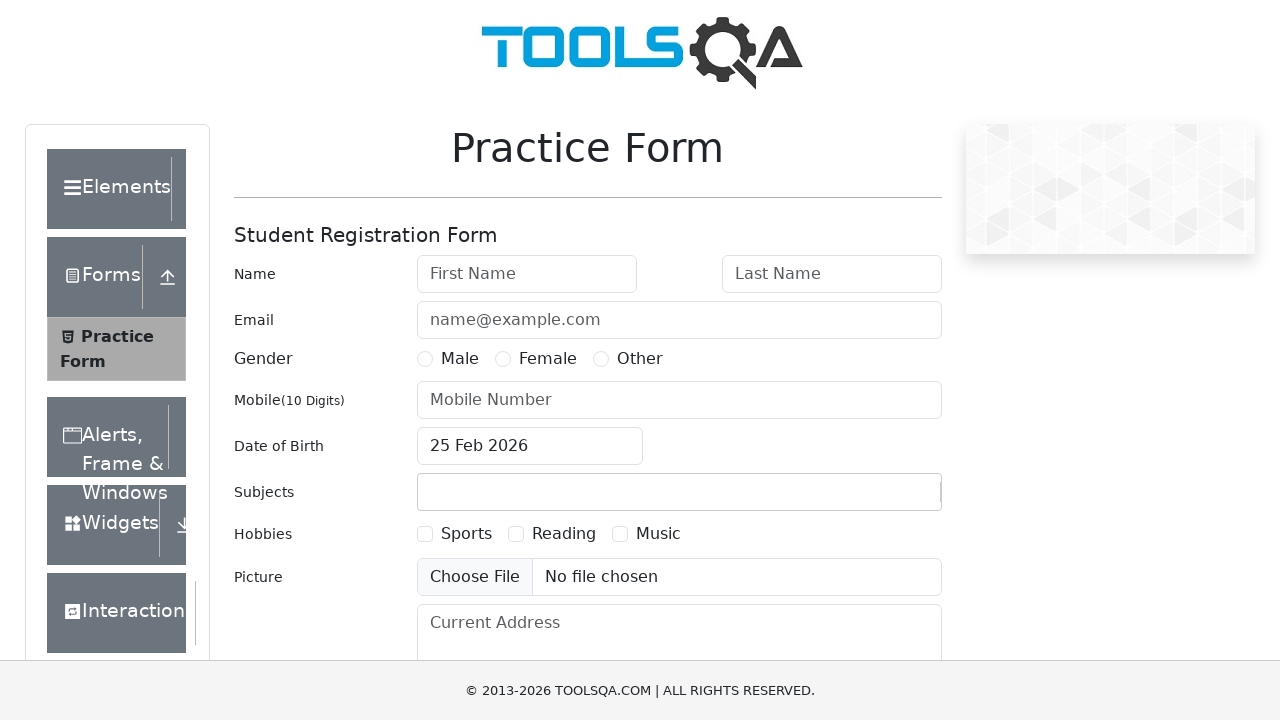

Located all checkbox elements in hobbies section
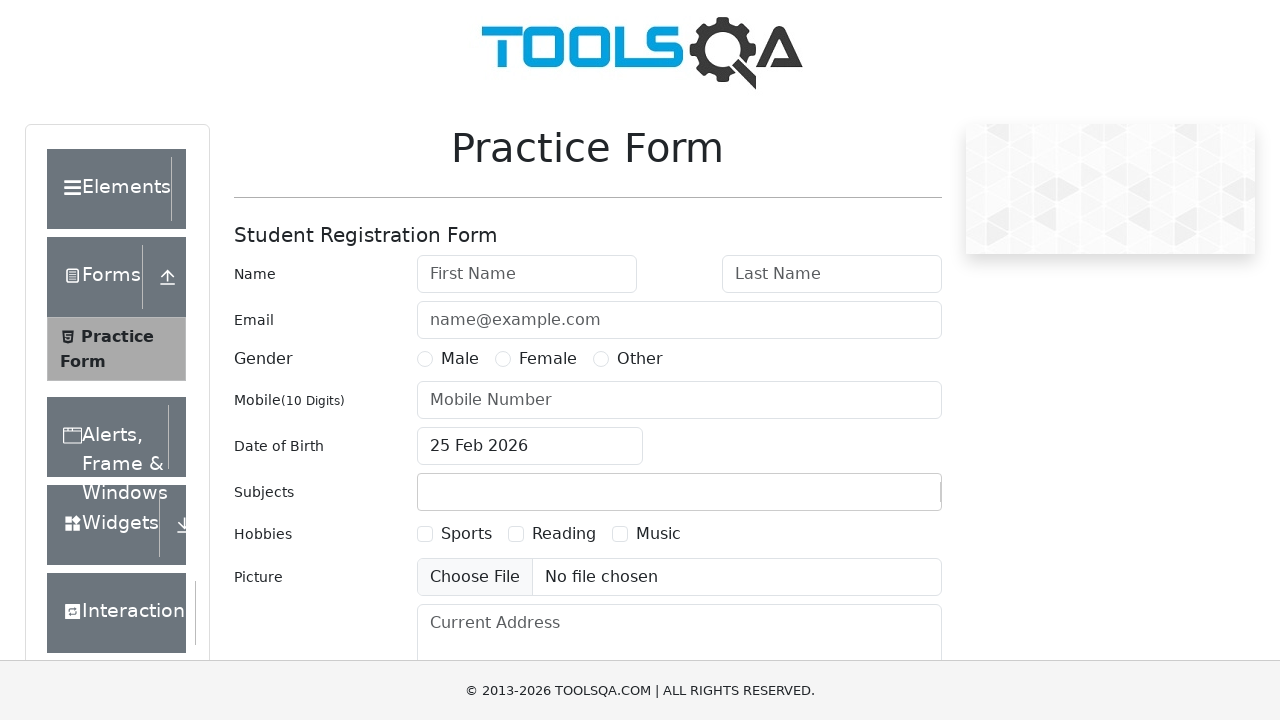

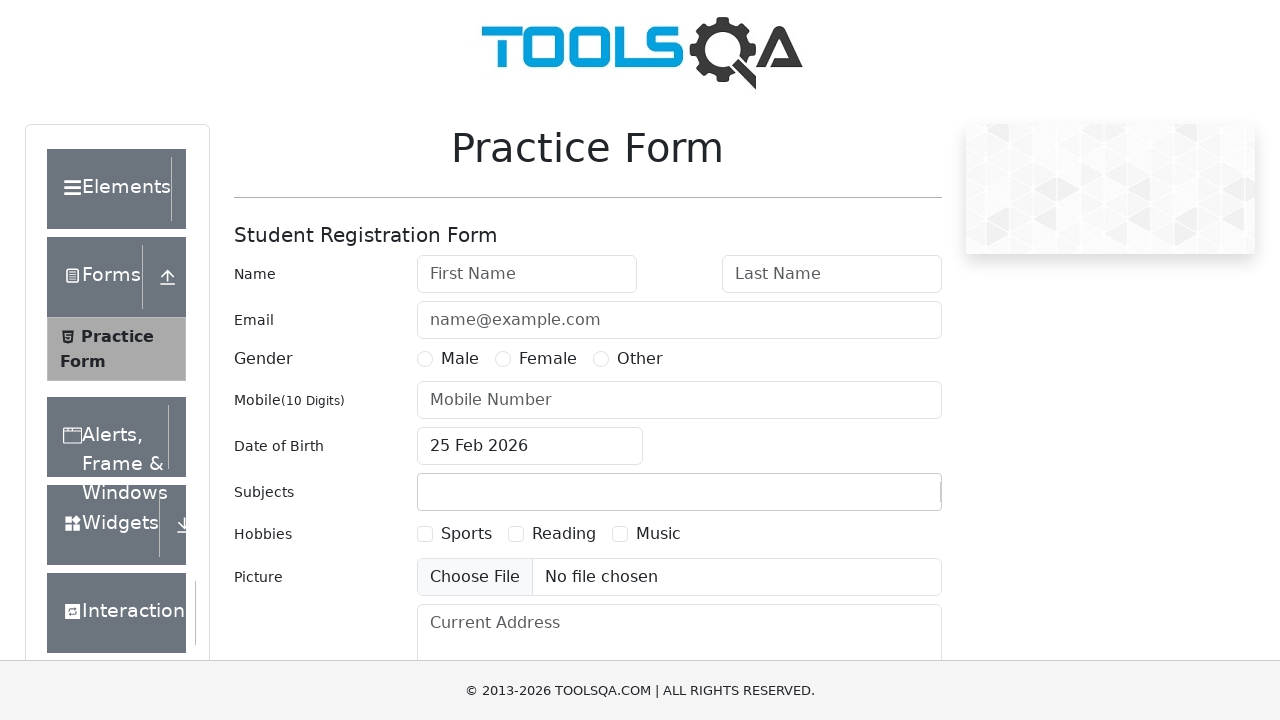